Tests the GreenKart landing page by searching for a product using a shortname, extracting the product name, and clicking on the Top Deals link.

Starting URL: https://rahulshettyacademy.com/seleniumPractise/#/

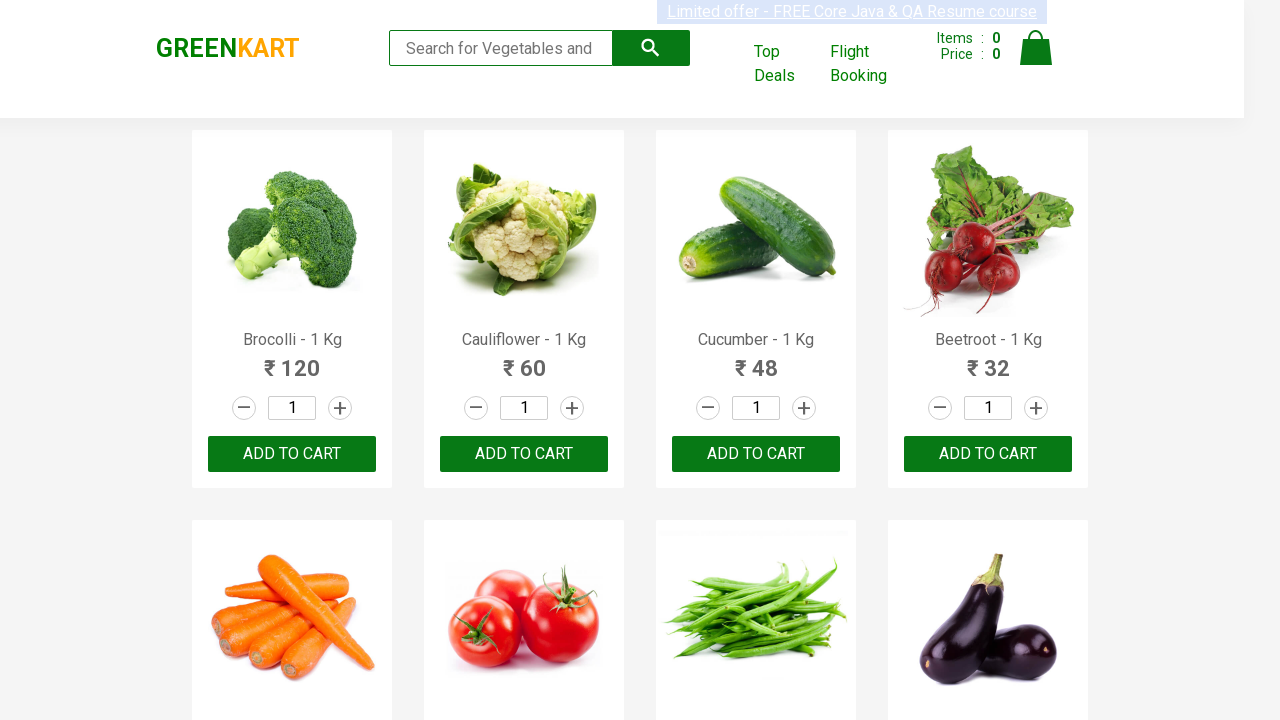

Filled search field with 'Tom' to search for product on input[type='search']
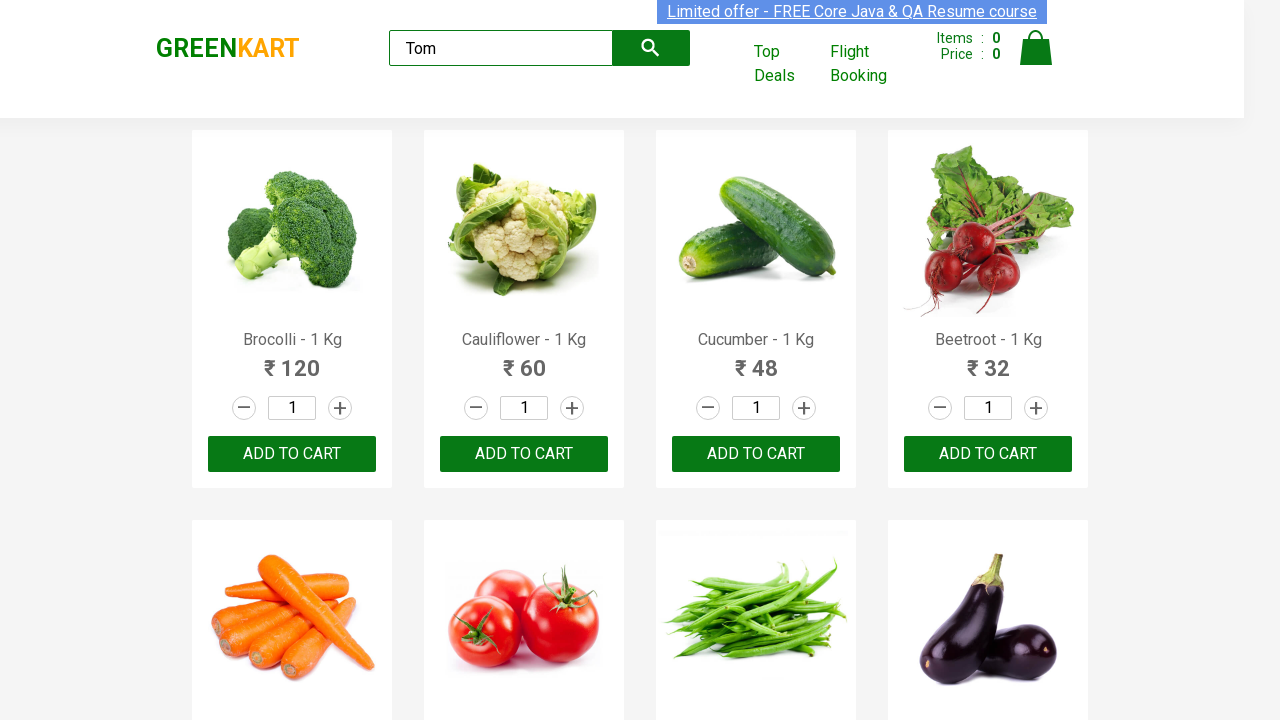

Search results loaded with product names visible
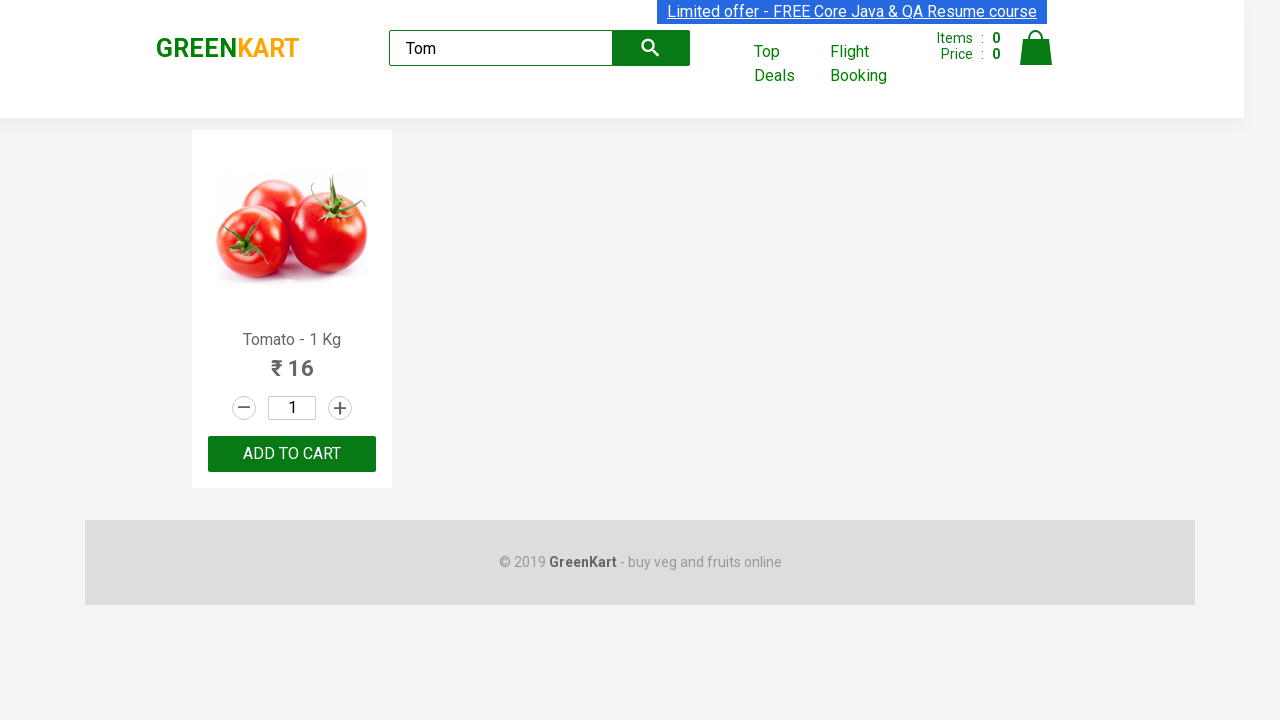

Extracted product name: Tomato - 1 Kg
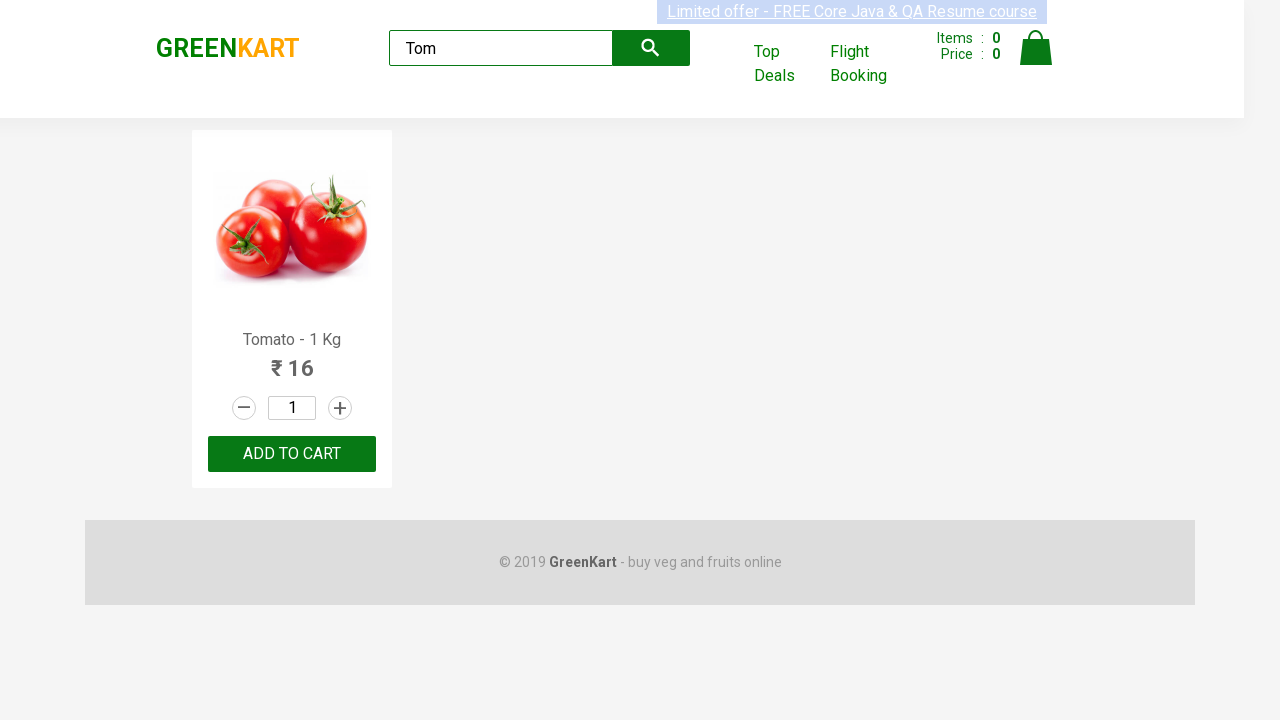

Clicked on Top Deals link at (787, 64) on text=Top Deals
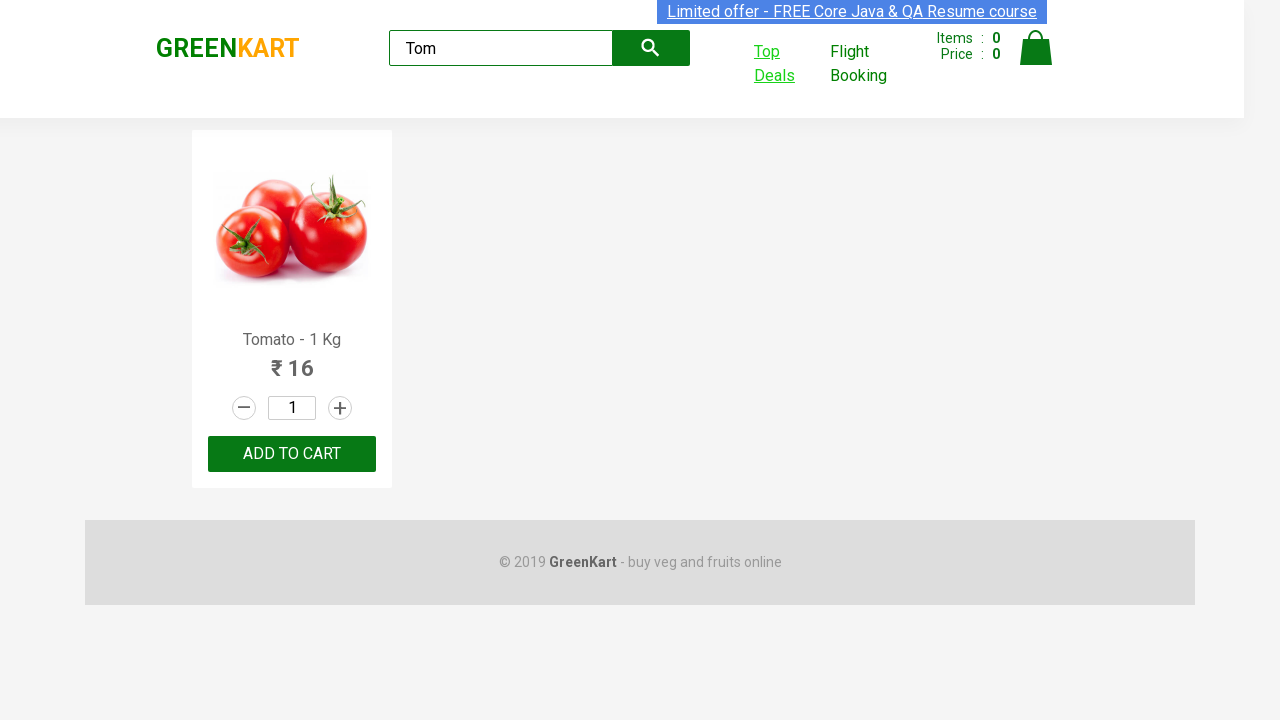

Top Deals page navigation completed and network idle
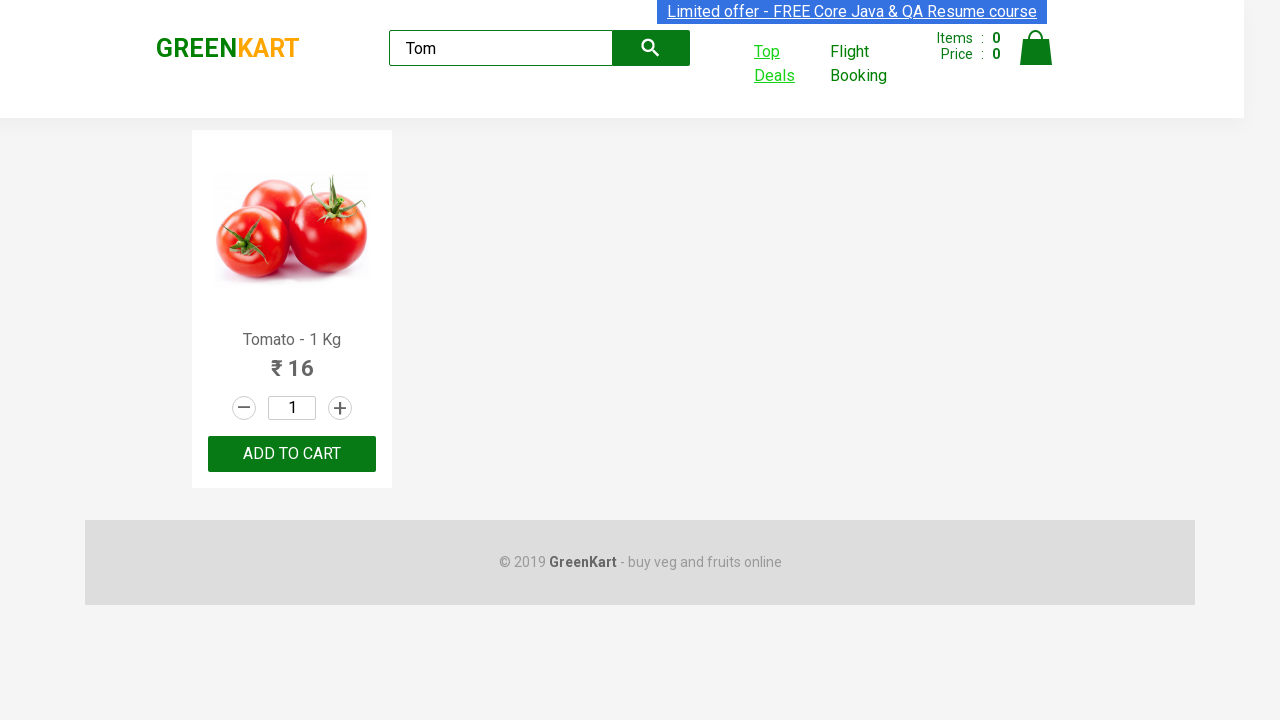

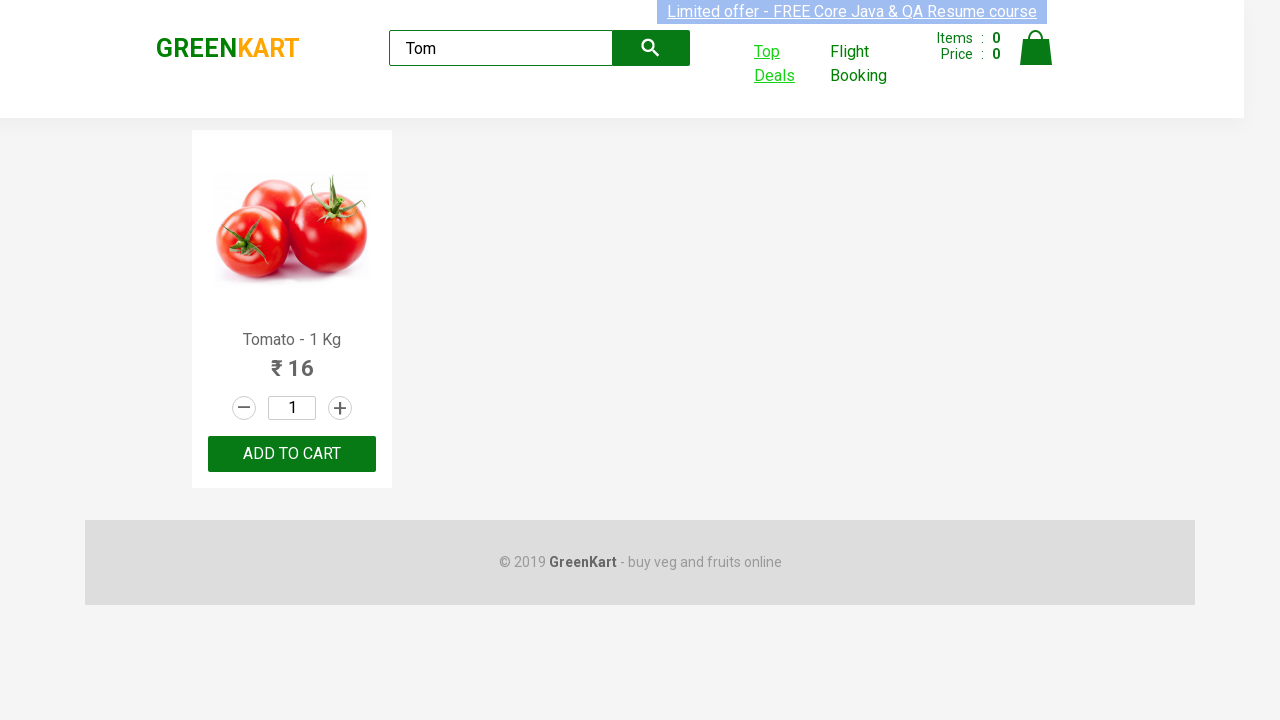